Tests multi-select dropdown functionality by selecting multiple options using different methods (text, index, value) and then deselecting an option

Starting URL: https://training-support.net/webelements/selects

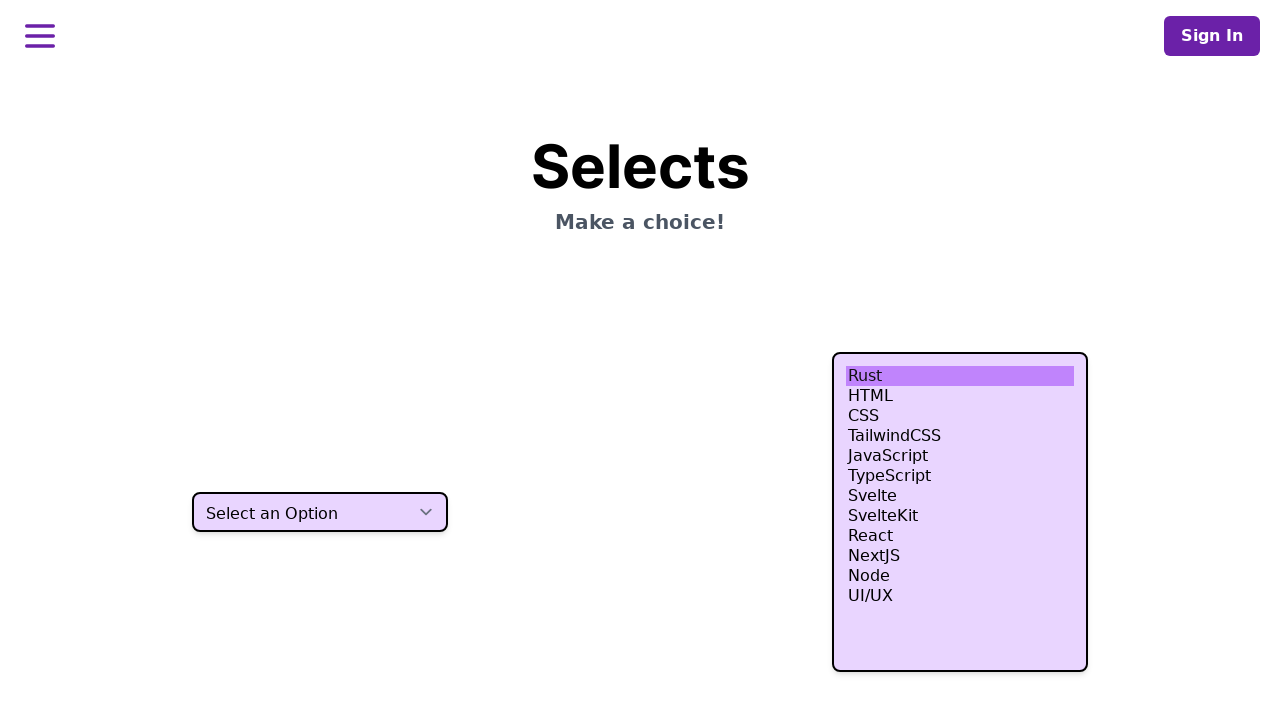

Located multi-select dropdown element
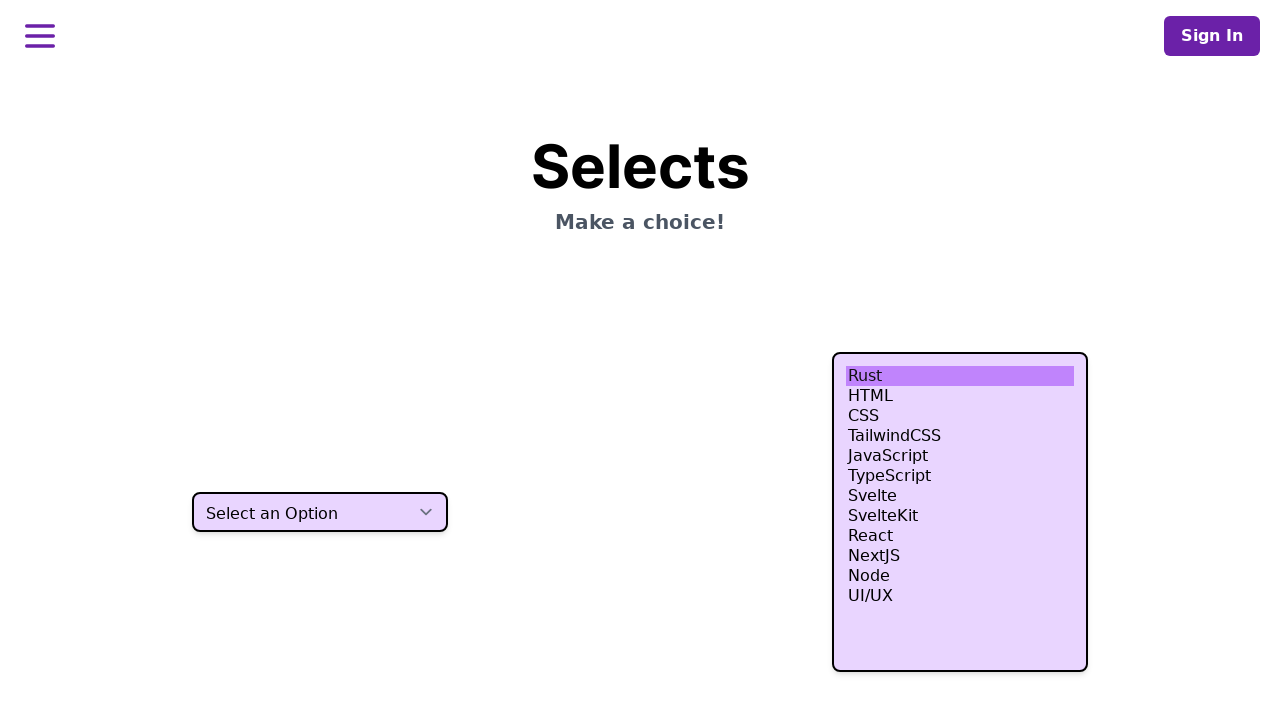

Selected option 'HTML' by visible text on select.h-80
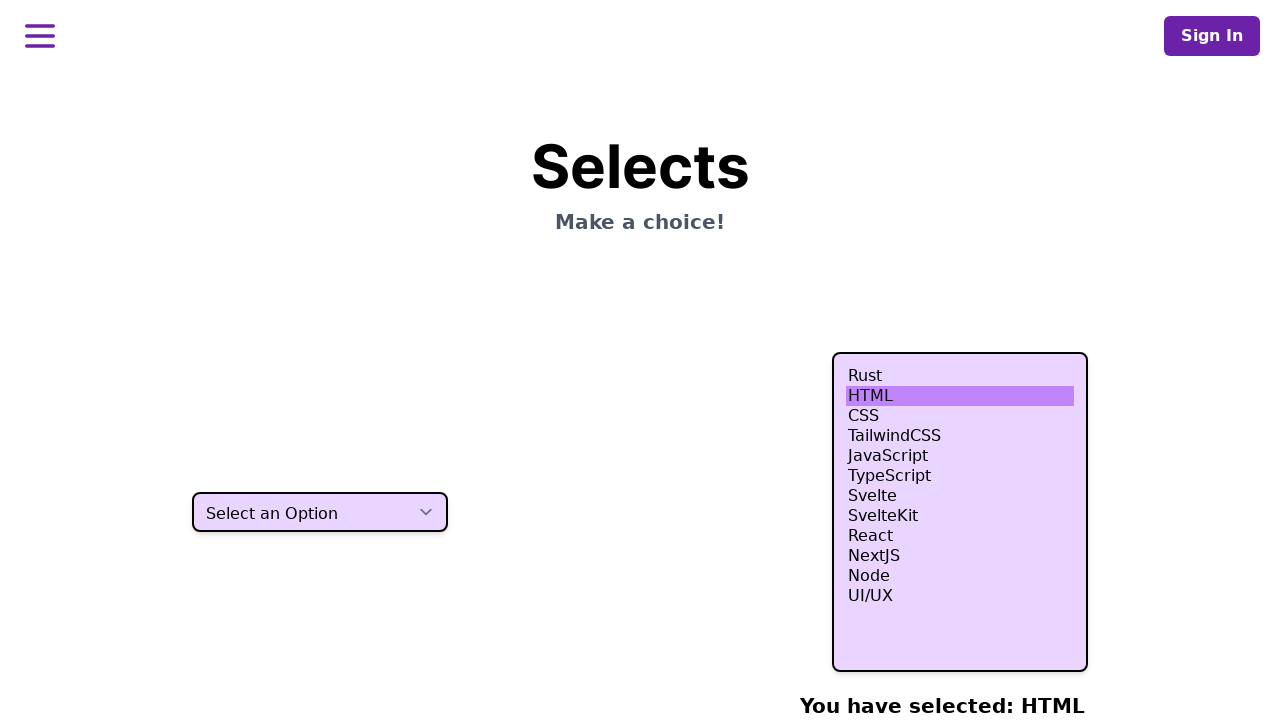

Selected options at index 3 and 4 on select.h-80
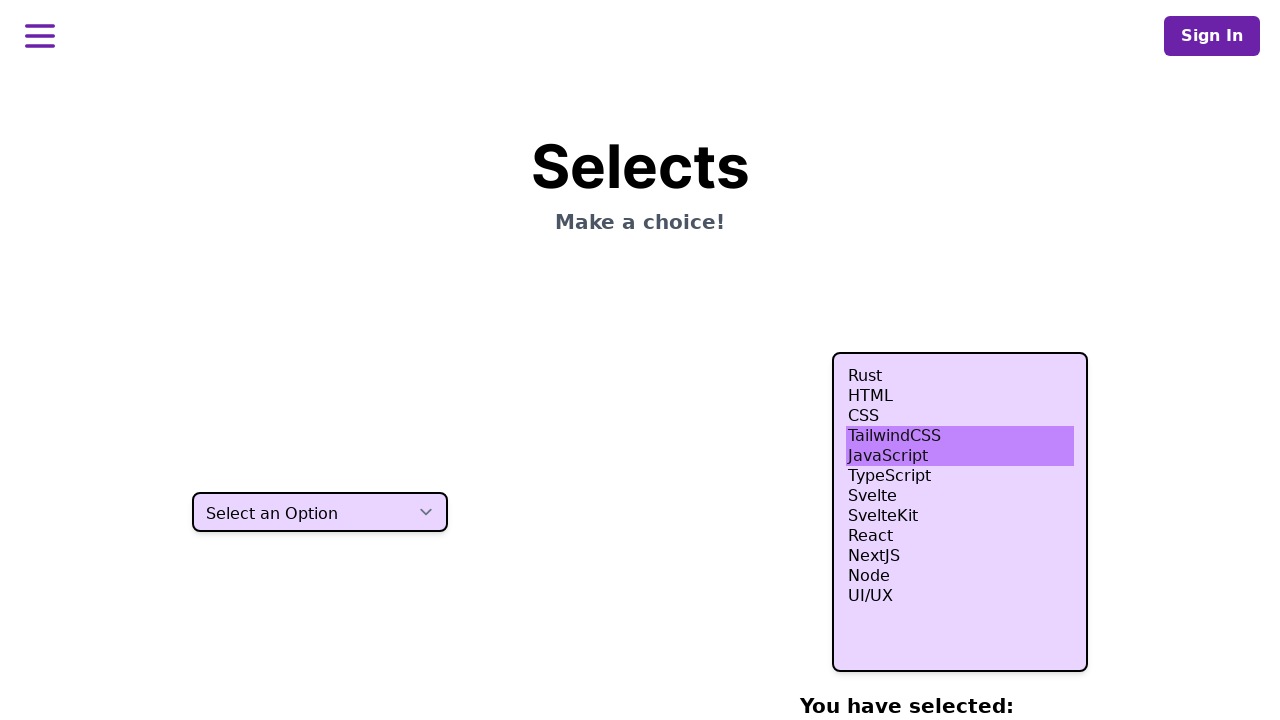

Selected option with value 'Node' on select.h-80
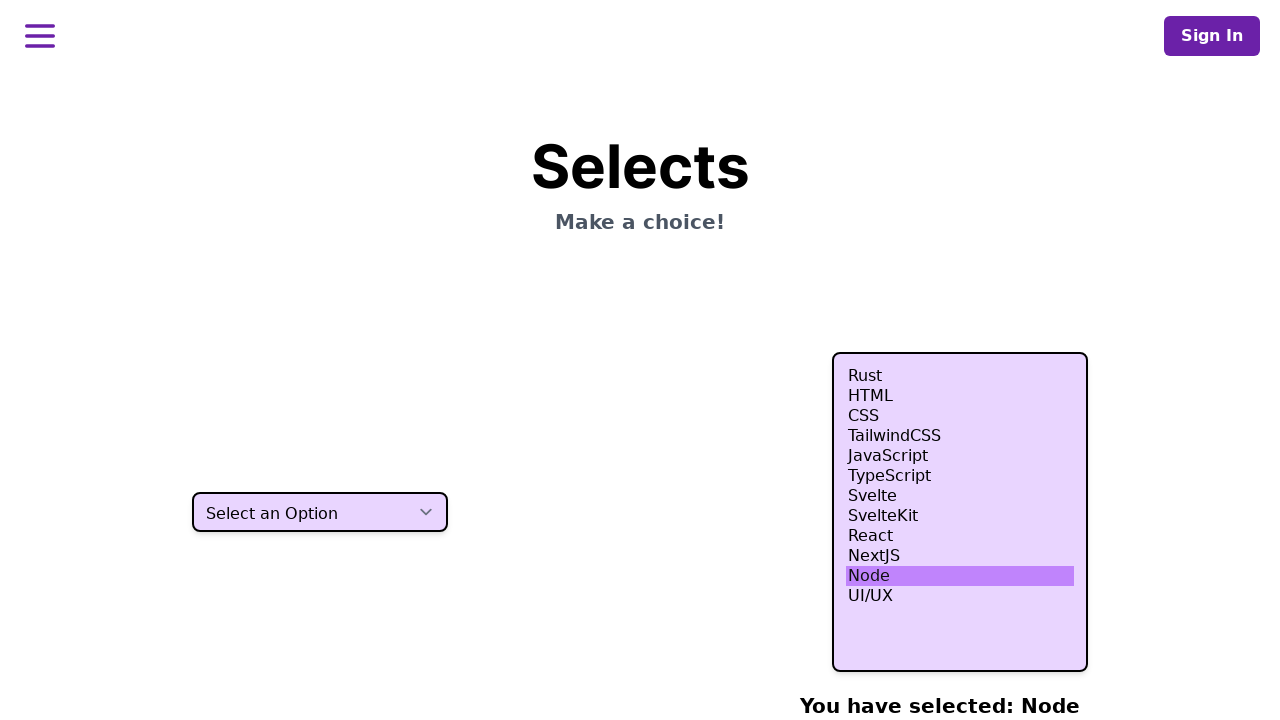

Evaluated currently selected options
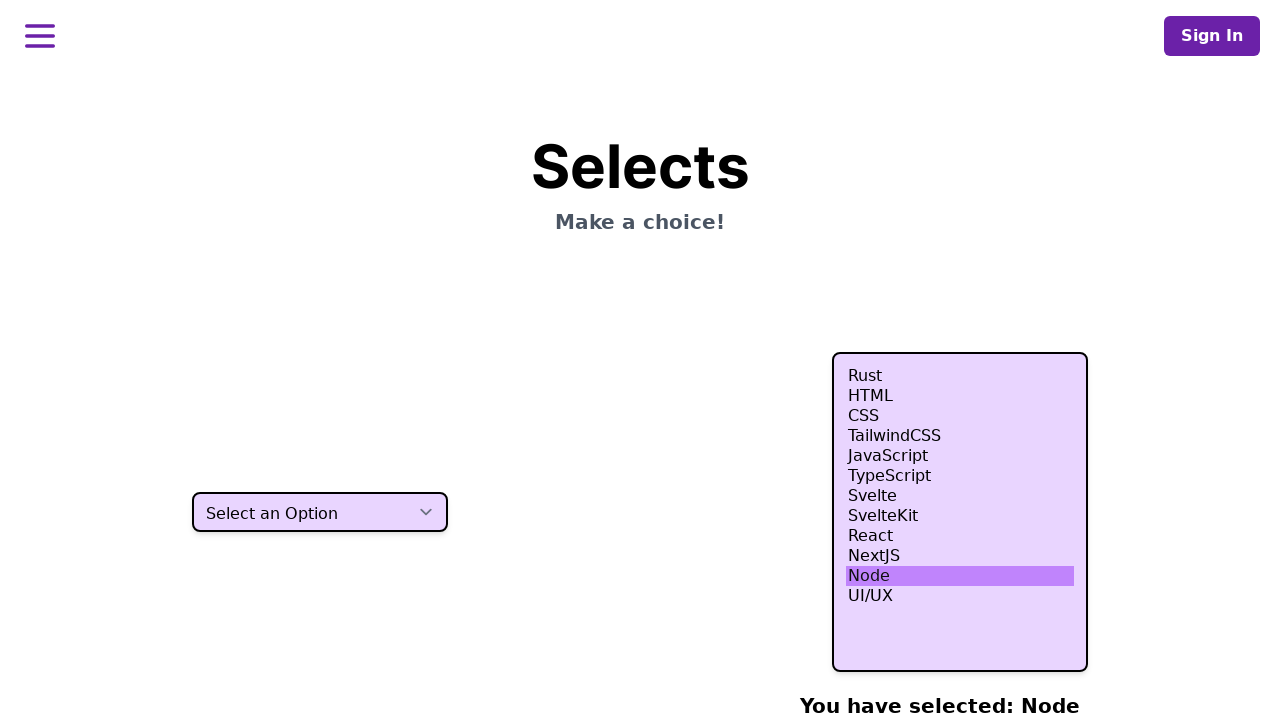

Evaluated current selected option values
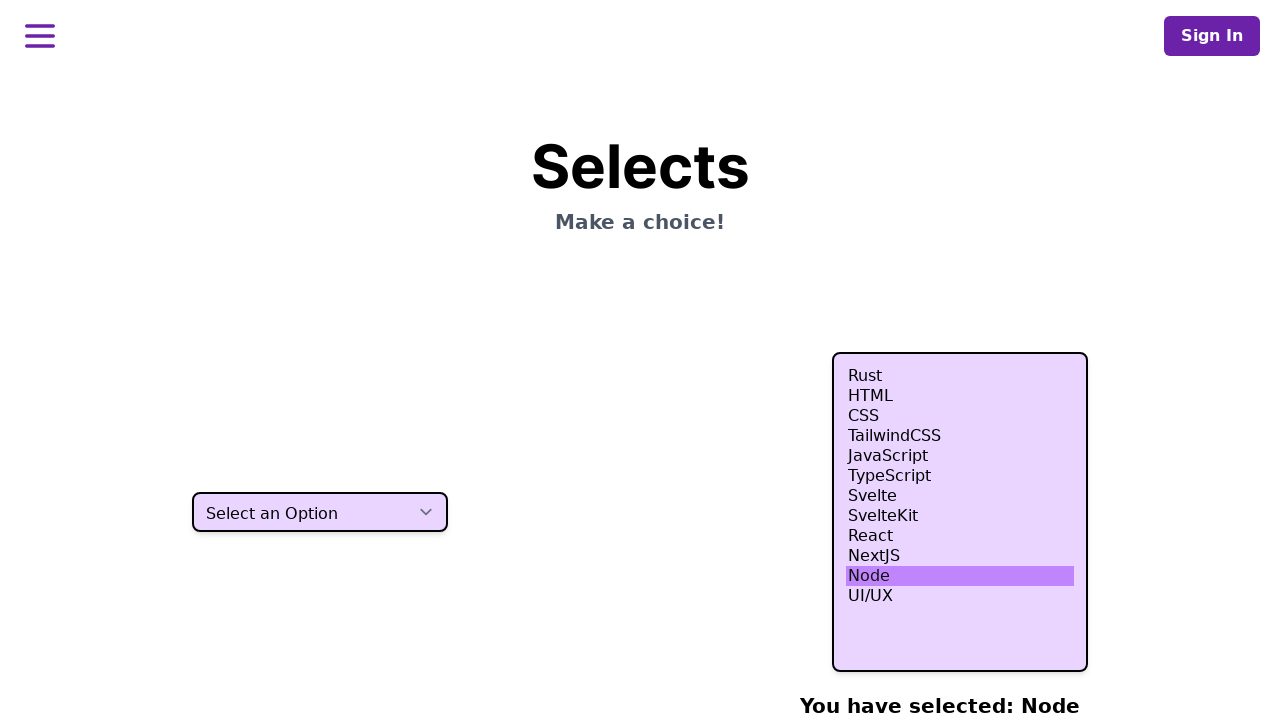

Filtered out option at index 4 from selection
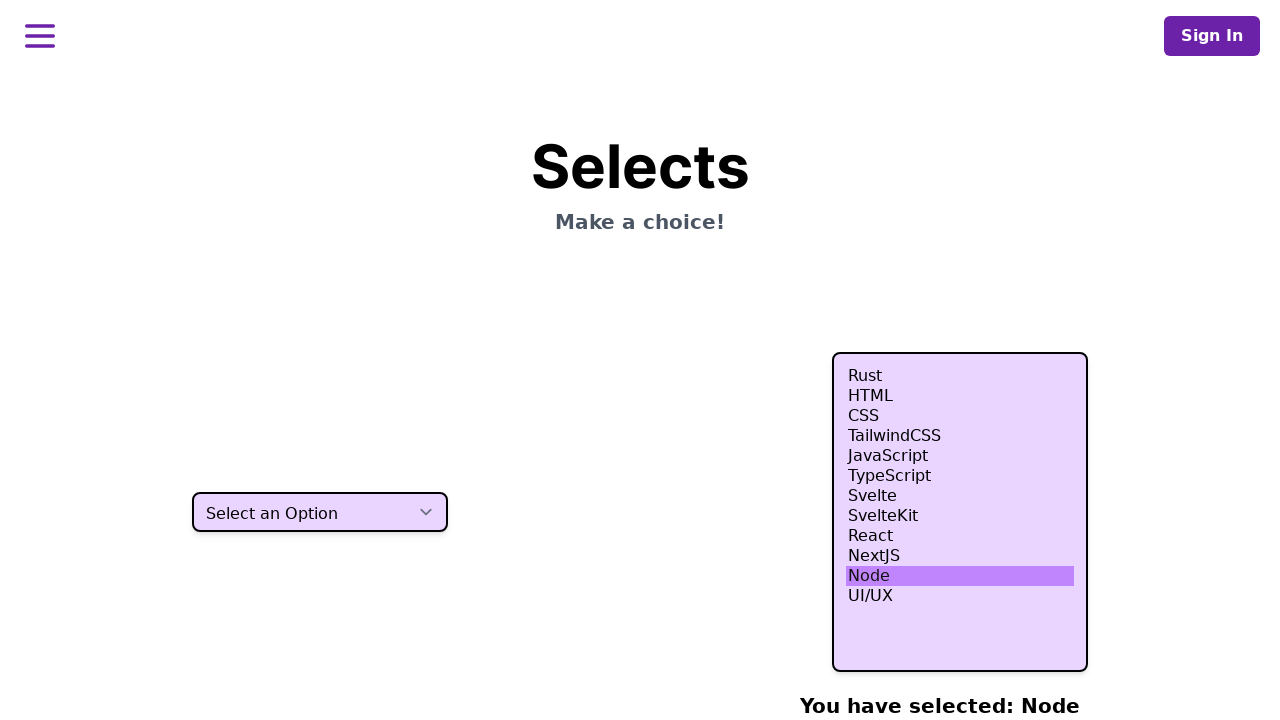

Deselected option at index 4 by reselecting remaining options on select.h-80
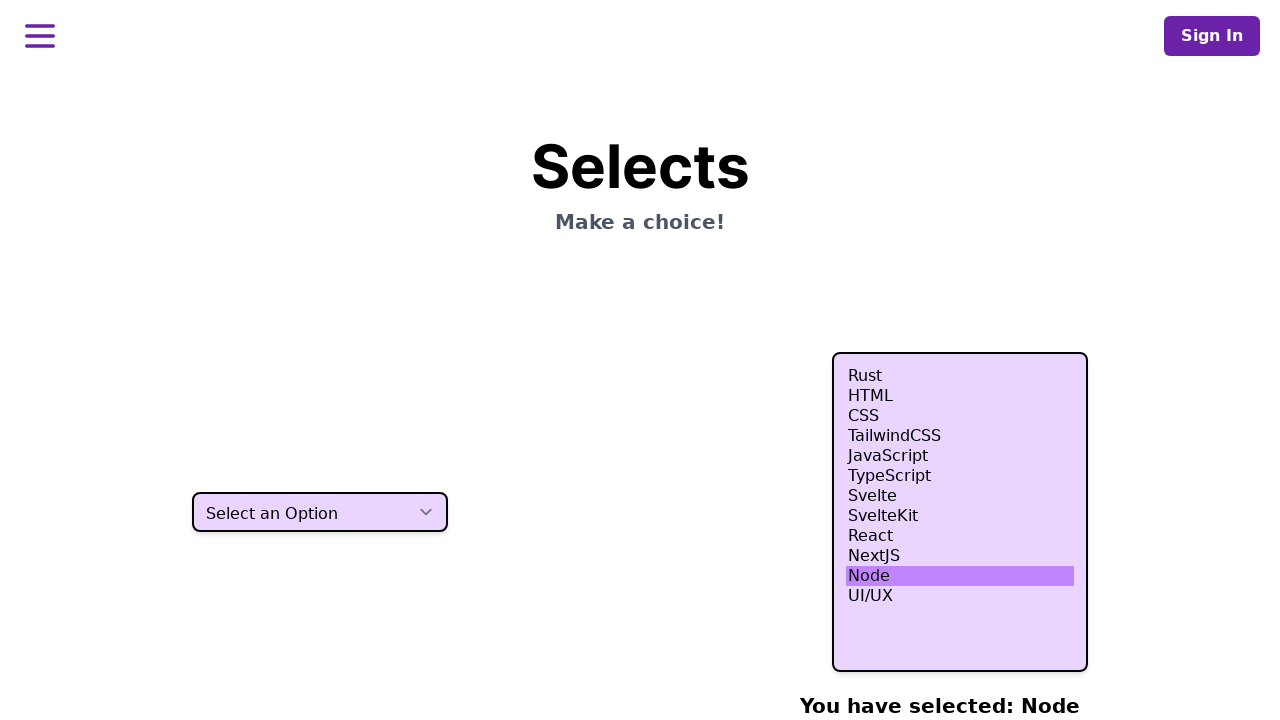

Evaluated final selected options
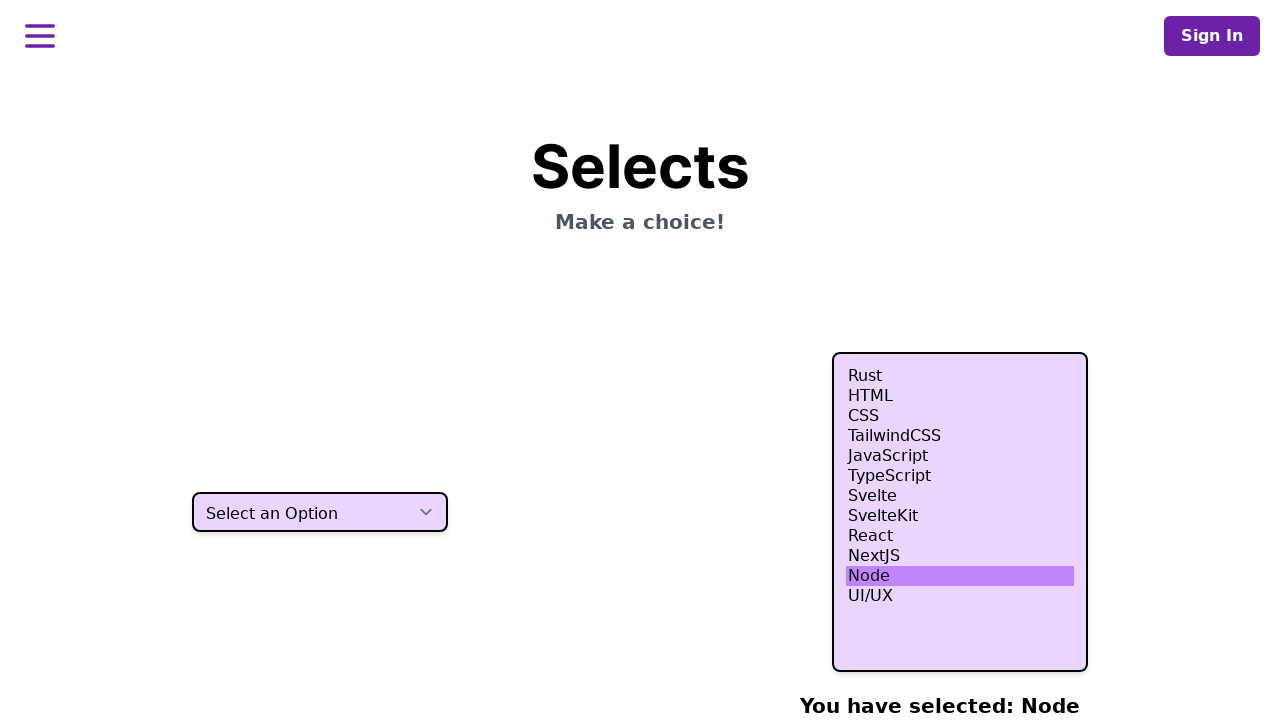

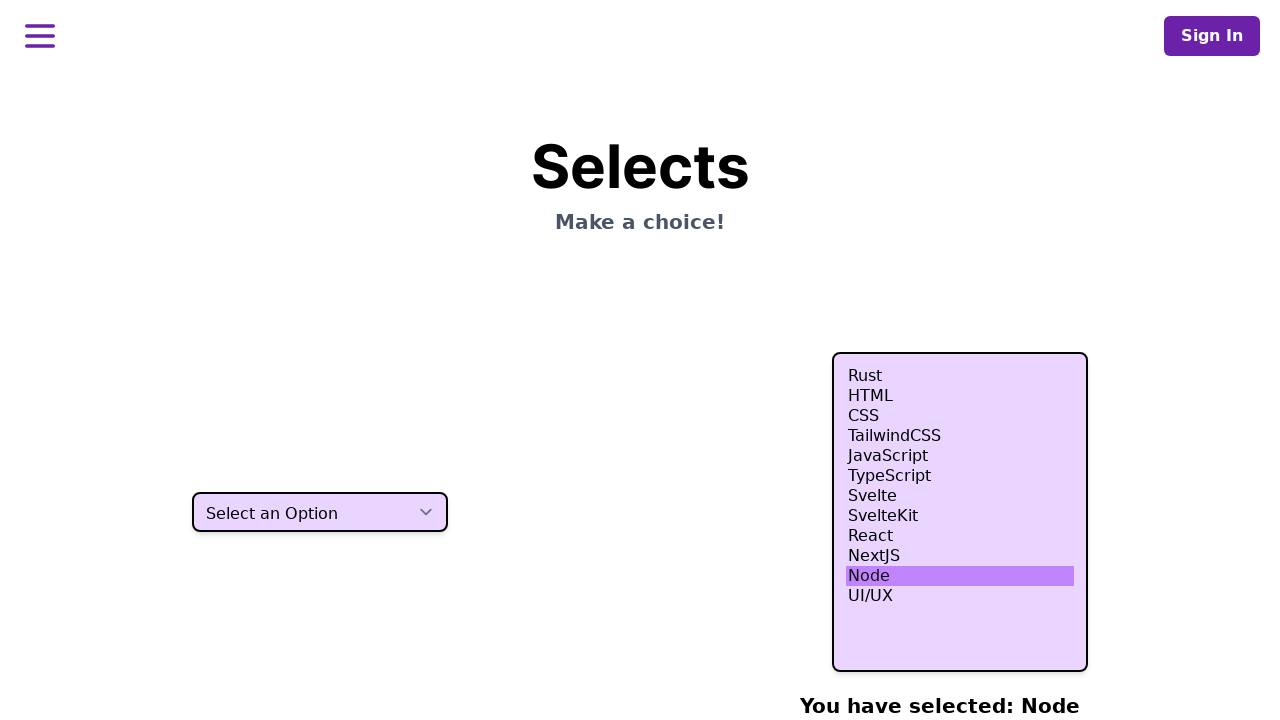